Tests double-click and right-click functionality on buttons and verifies corresponding messages appear

Starting URL: https://demoqa.com/buttons

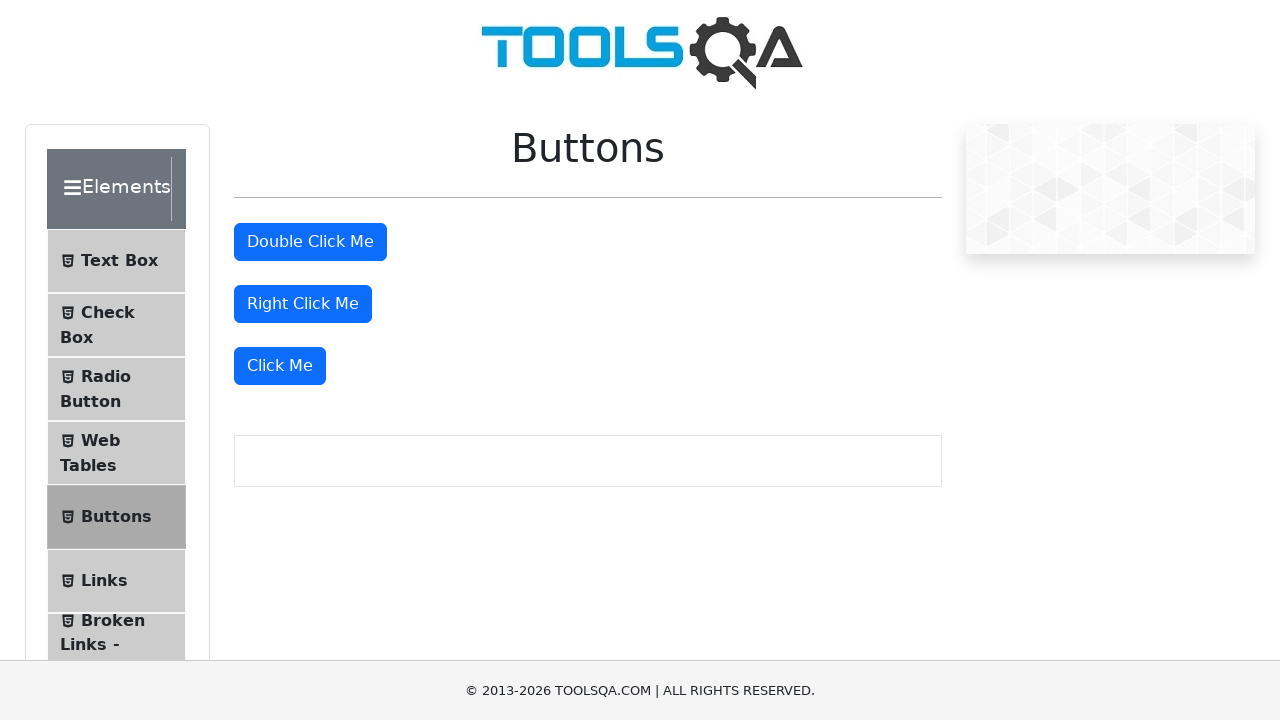

Navigated to DemoQA buttons test page
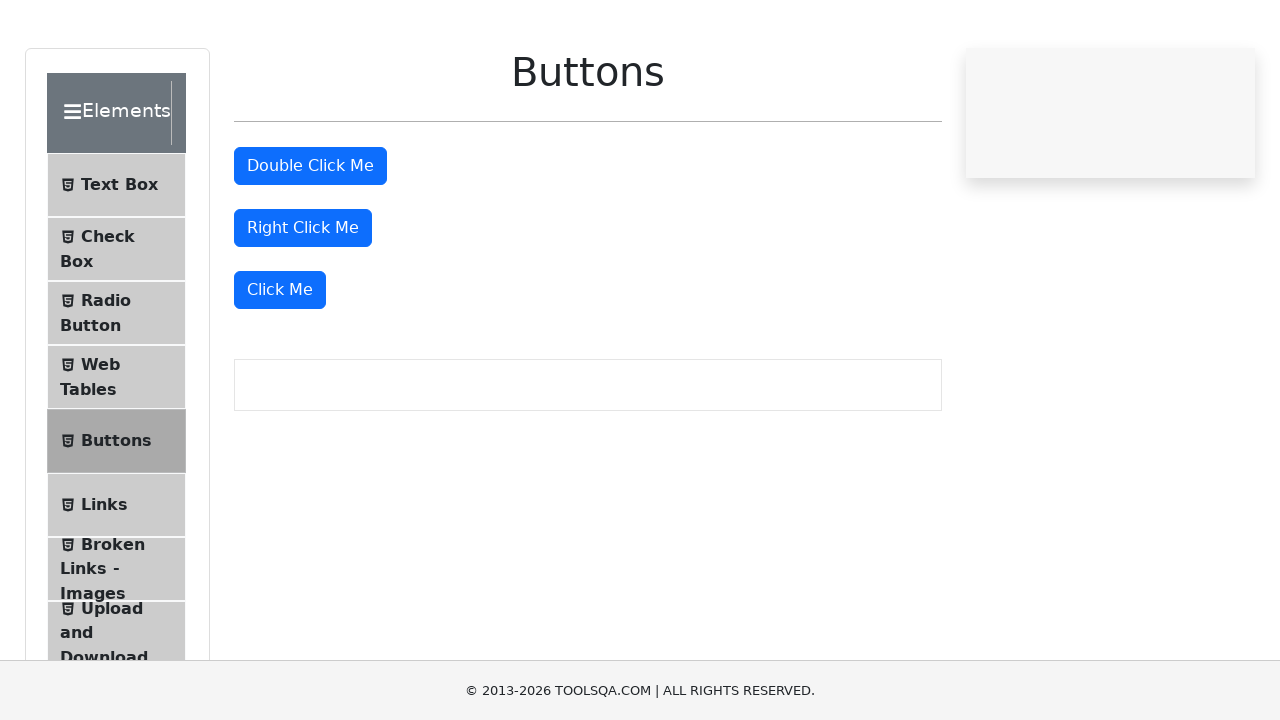

Double-clicked the double-click button at (310, 242) on #doubleClickBtn
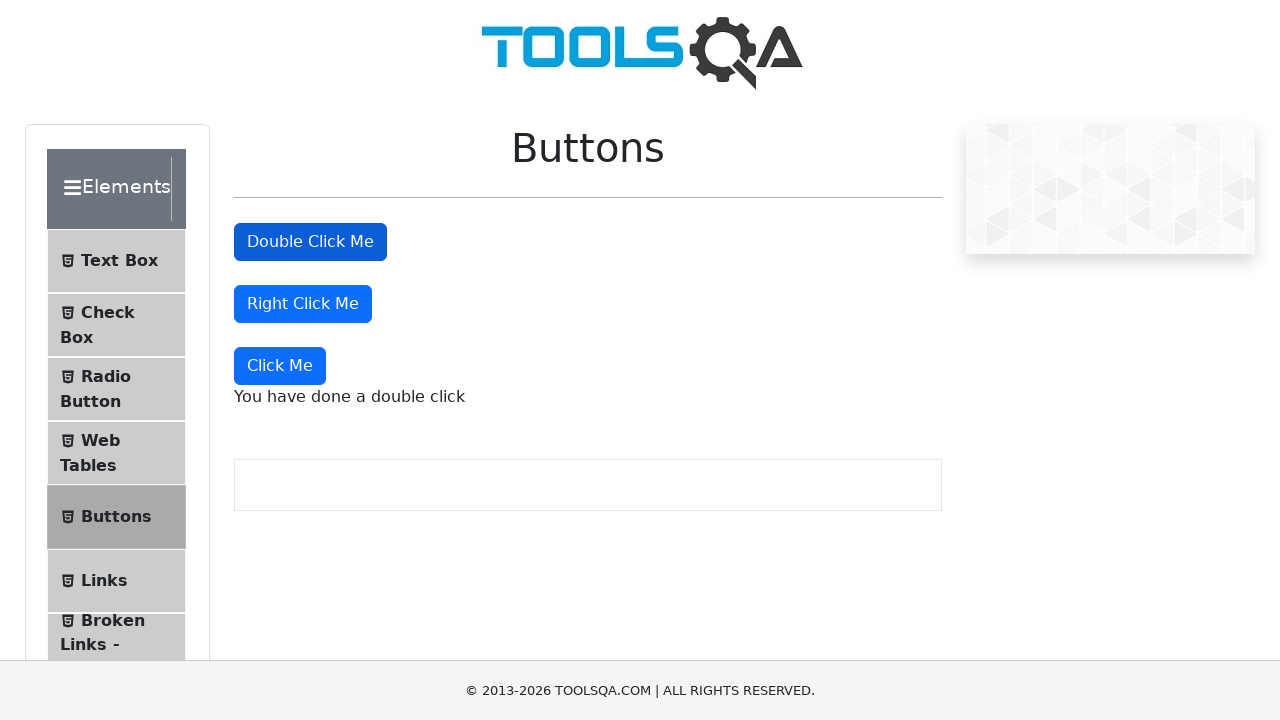

Right-clicked the right-click button at (303, 304) on #rightClickBtn
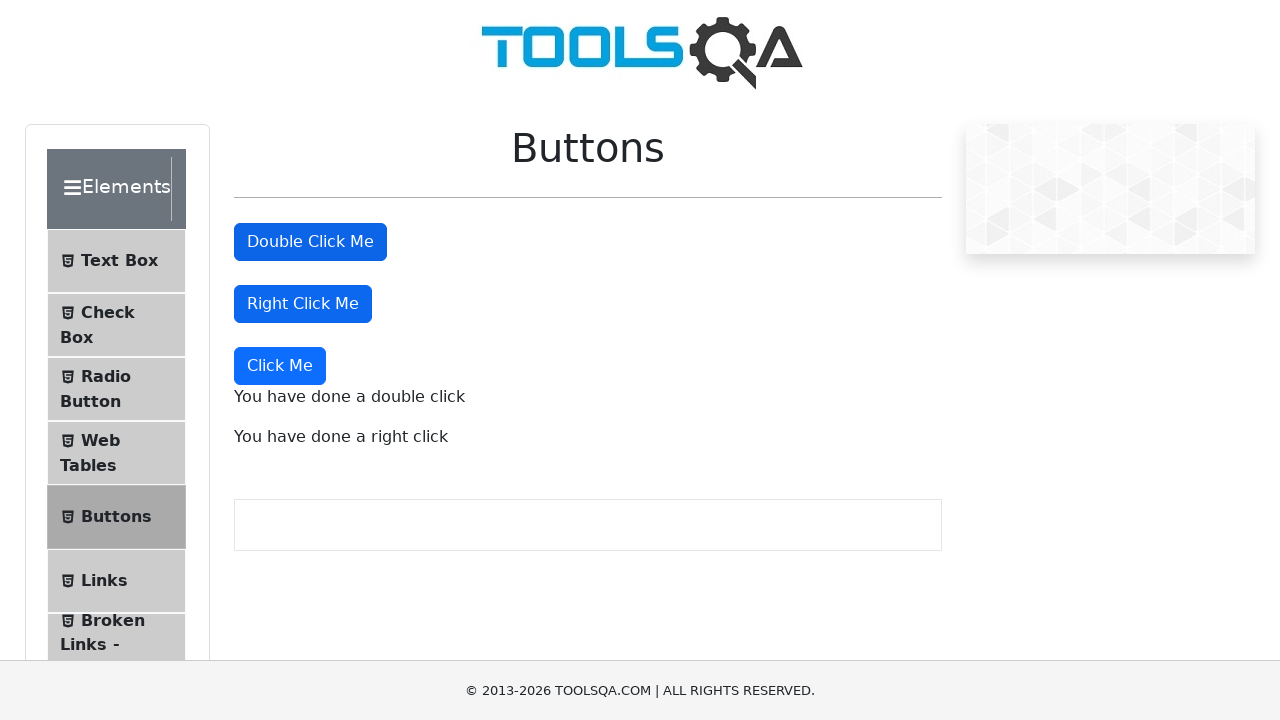

Double-click message appeared and is visible
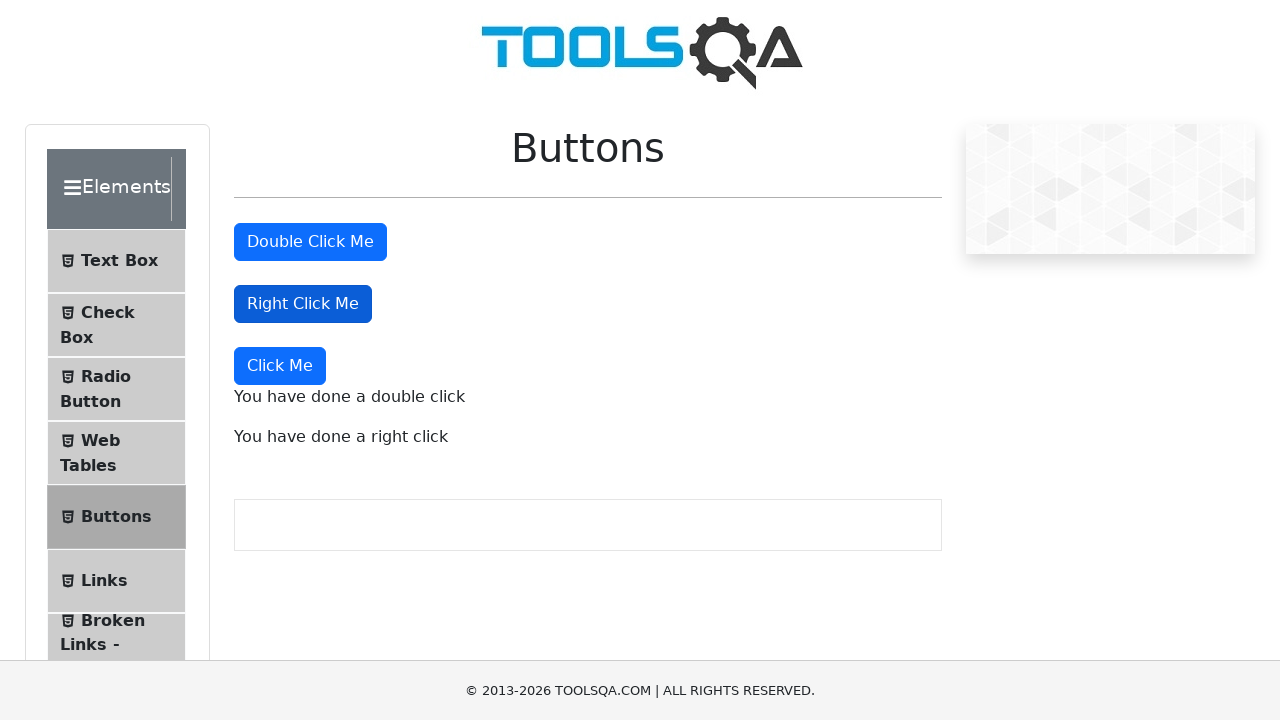

Right-click message appeared and is visible
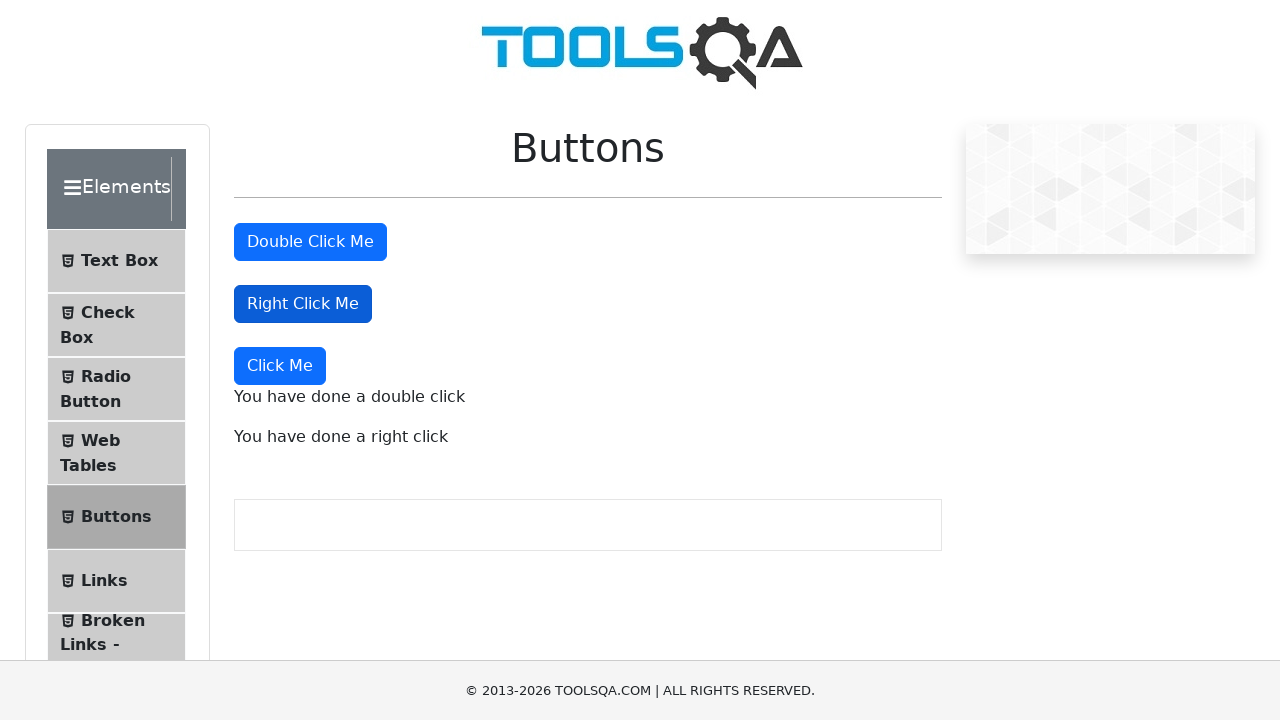

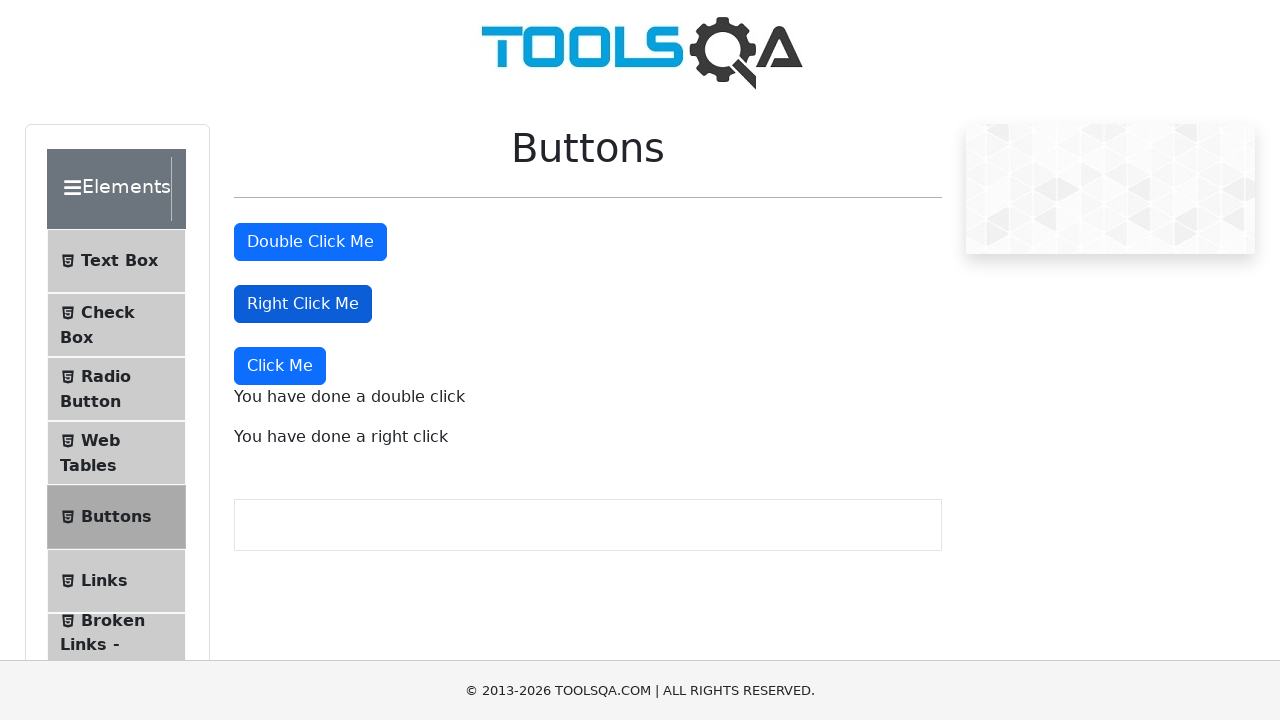